Tests the CloudPlexo training contact form by selecting course funding, training course type, filling personal details including name, phone number, email, and optional message, then submitting the form.

Starting URL: https://www.cloudplexo.com/contact-training/

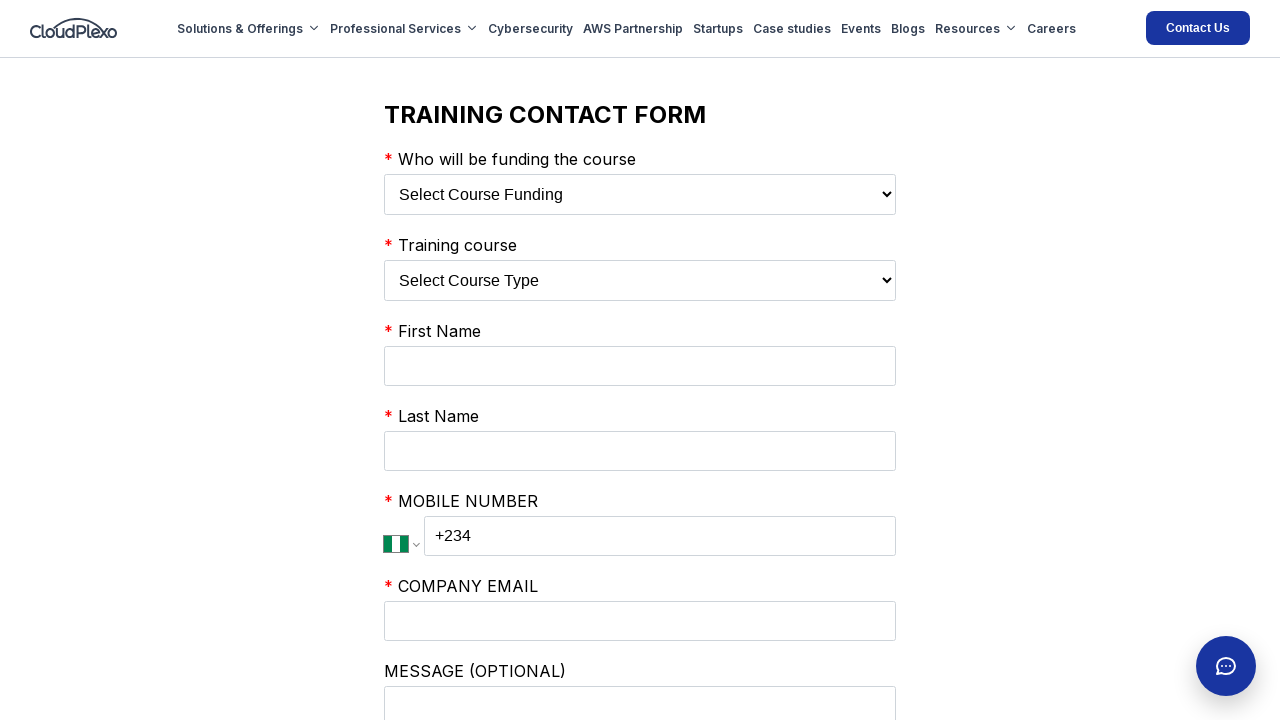

Selected 'My Employer' for course funding option on select:has(option[value='My Employer'])
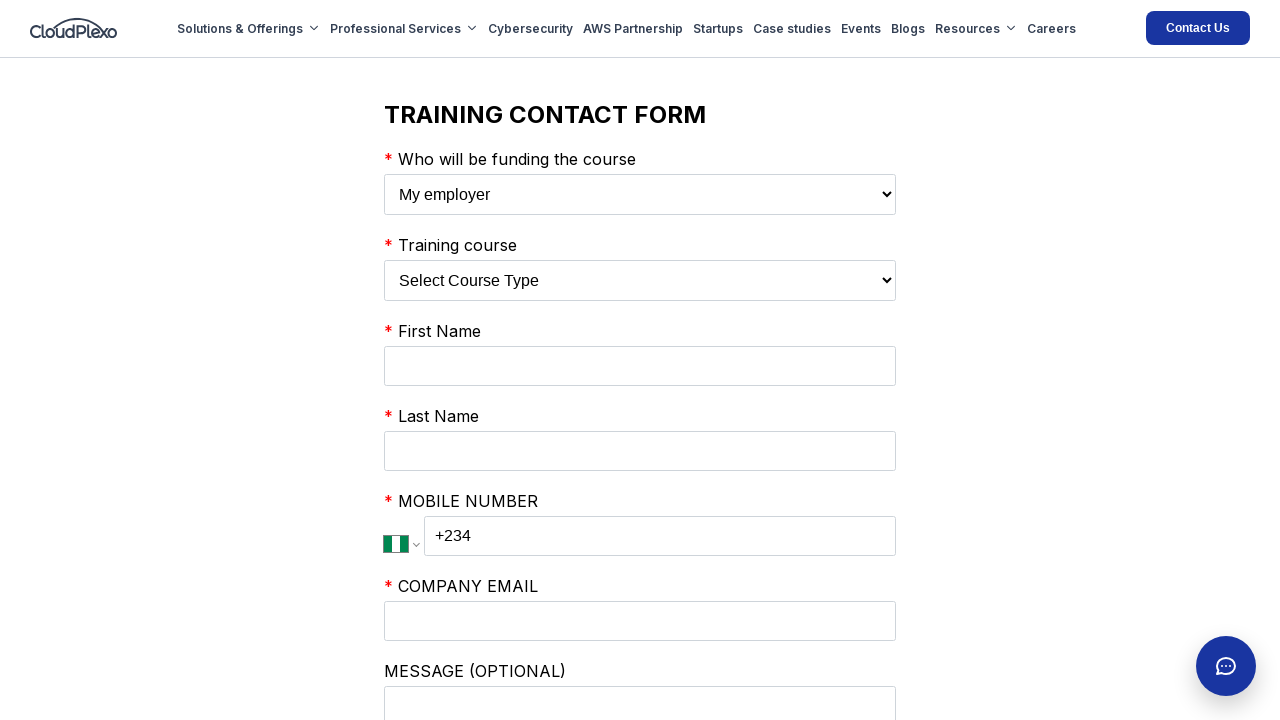

Selected 'AWS CERTIFIED SOLUTIONS ARCHITECT COURSE' as training course type on select:has(option[value='AWS CERTIFIED SOLUTIONS ARCHITECT COURSE'])
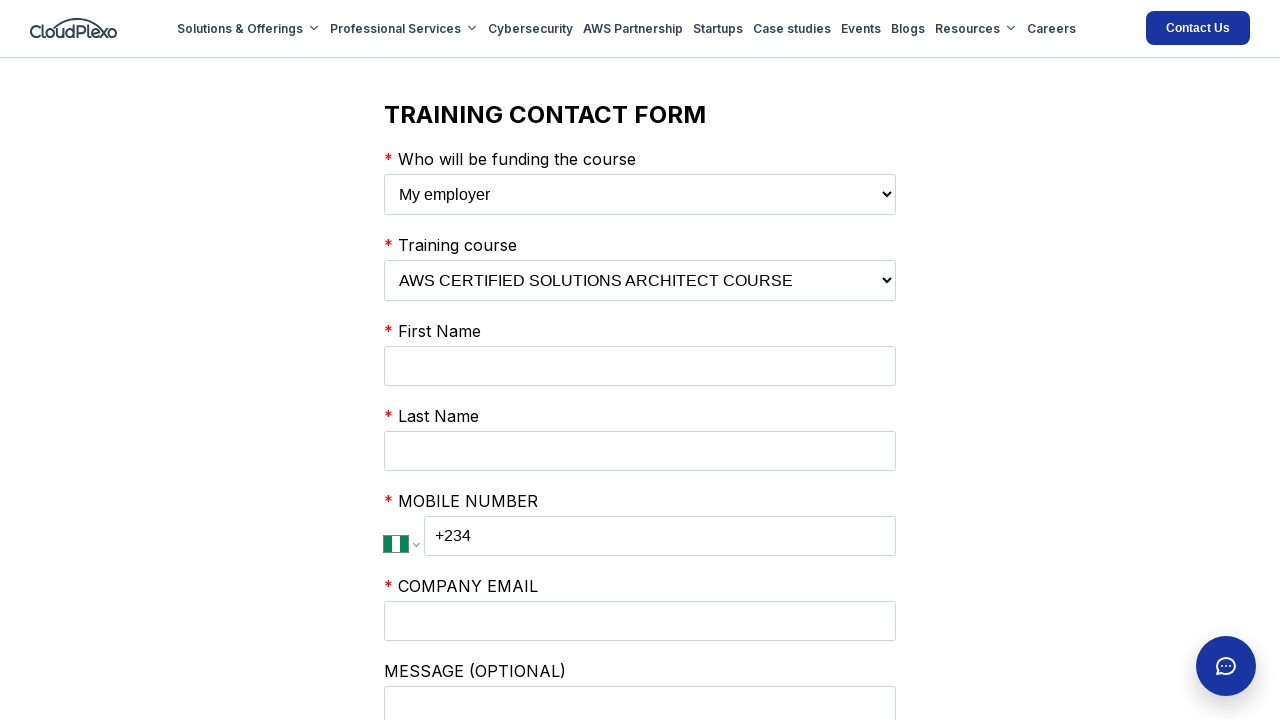

Filled first name field with 'Jennifer' on input[name='firstName']
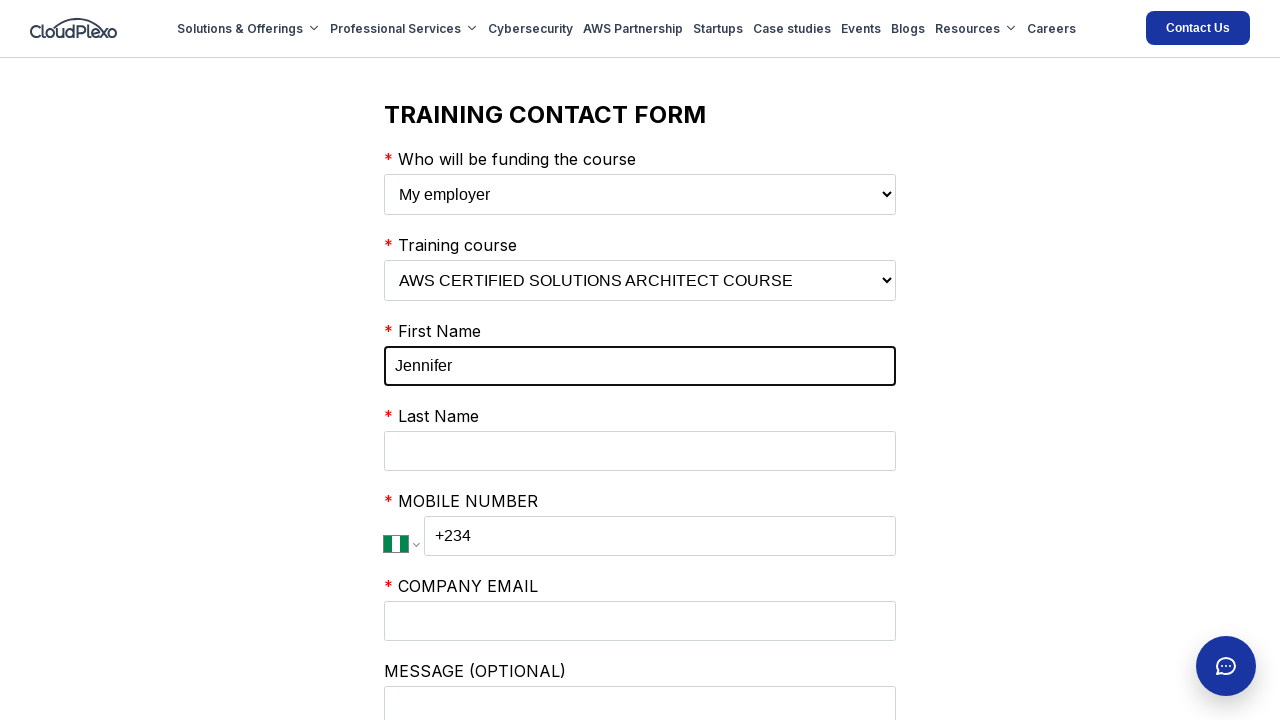

Filled last name field with 'Thompson' on input[name='lastName']
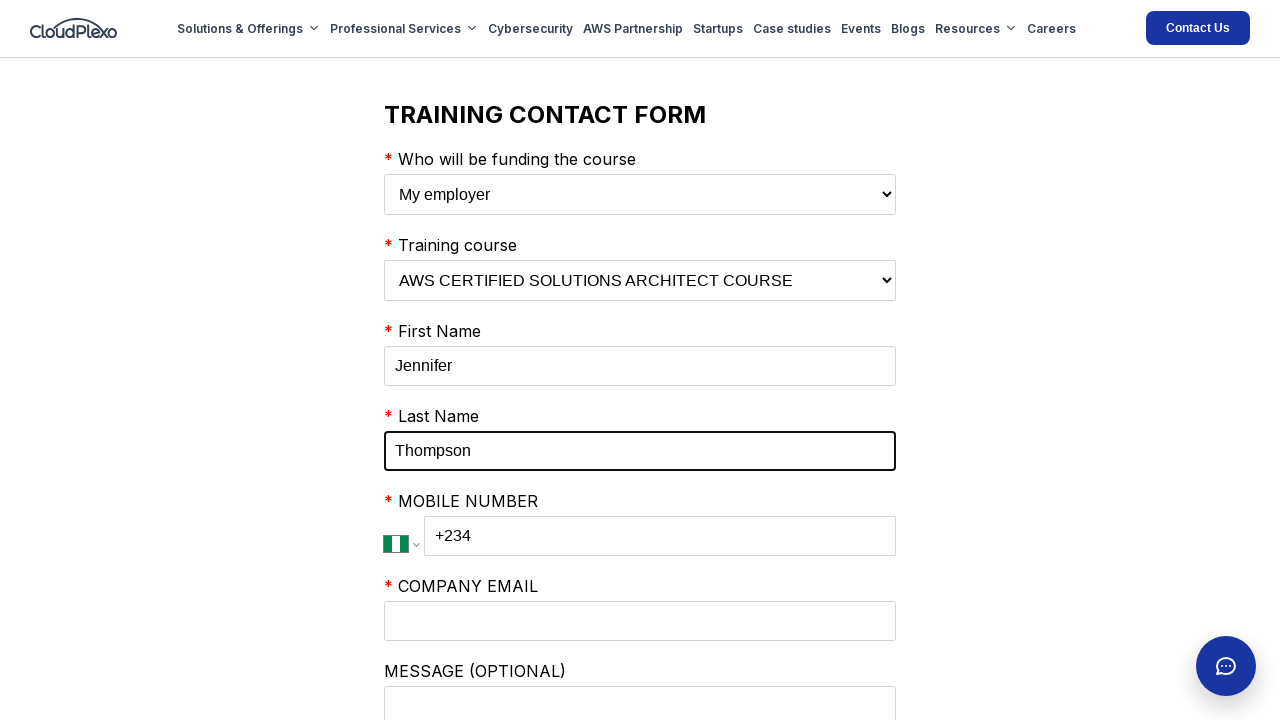

Changed phone country selection to United States on select.PhoneInputCountrySelect
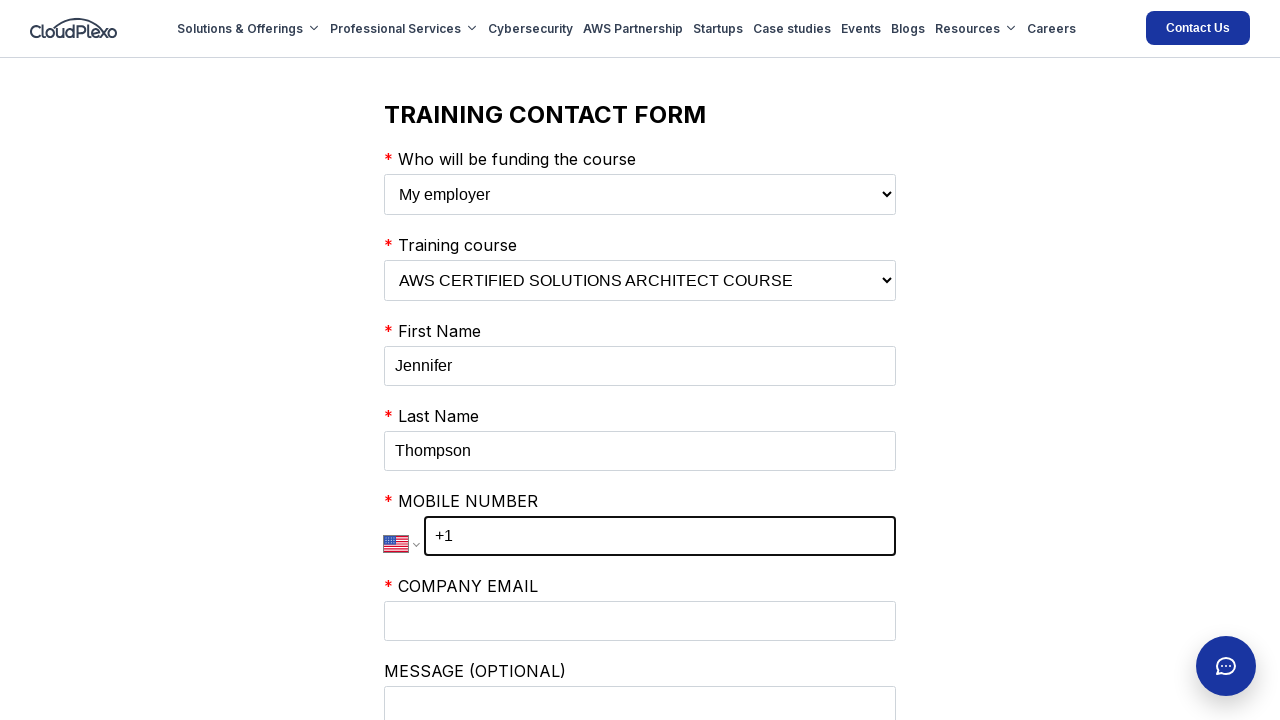

Filled phone number field with '+12025551234' on input.PhoneInputInput
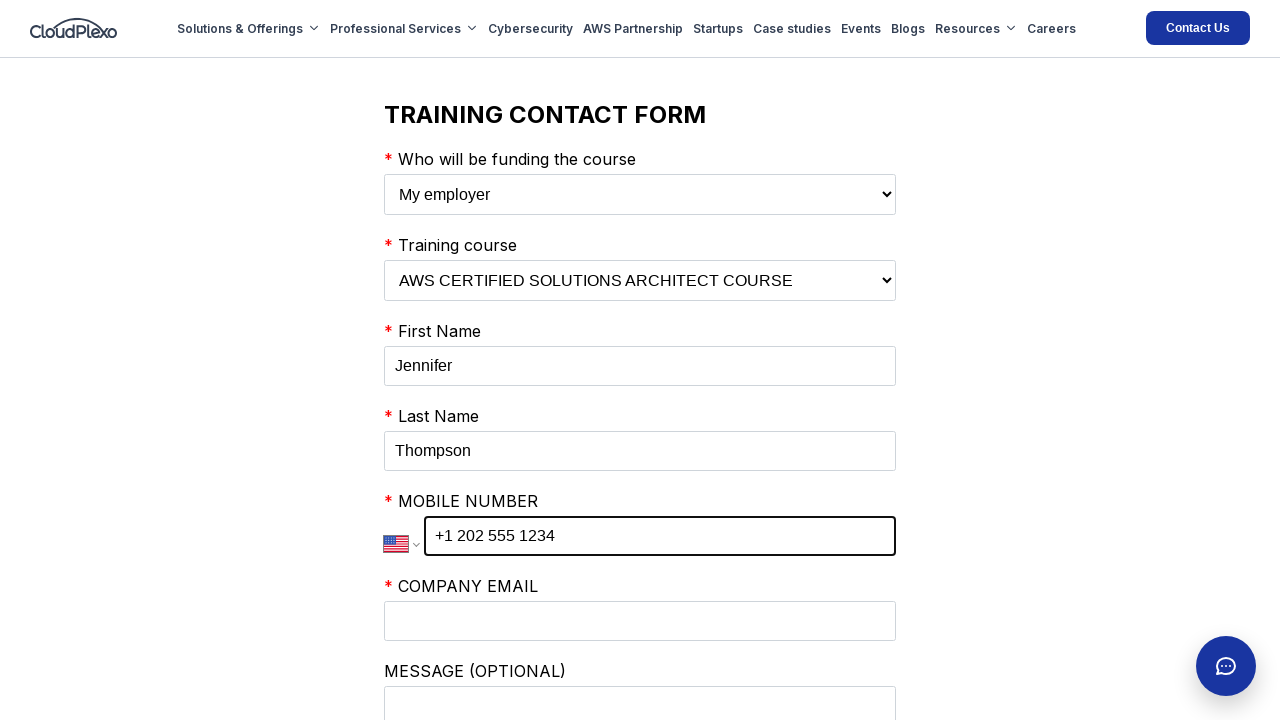

Filled company email field with 'jennifer.thompson@techcorp.com' on input[name='businessEmail']
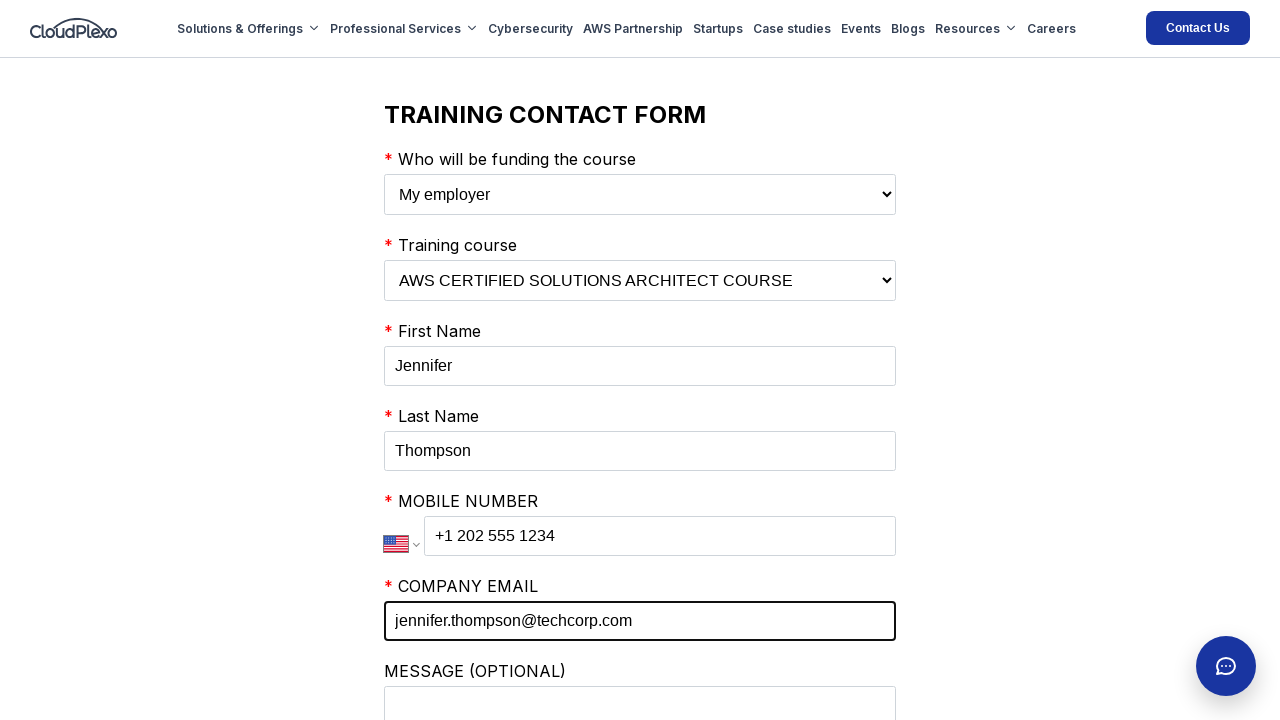

Filled optional message field with course interest details on input[name='comments']
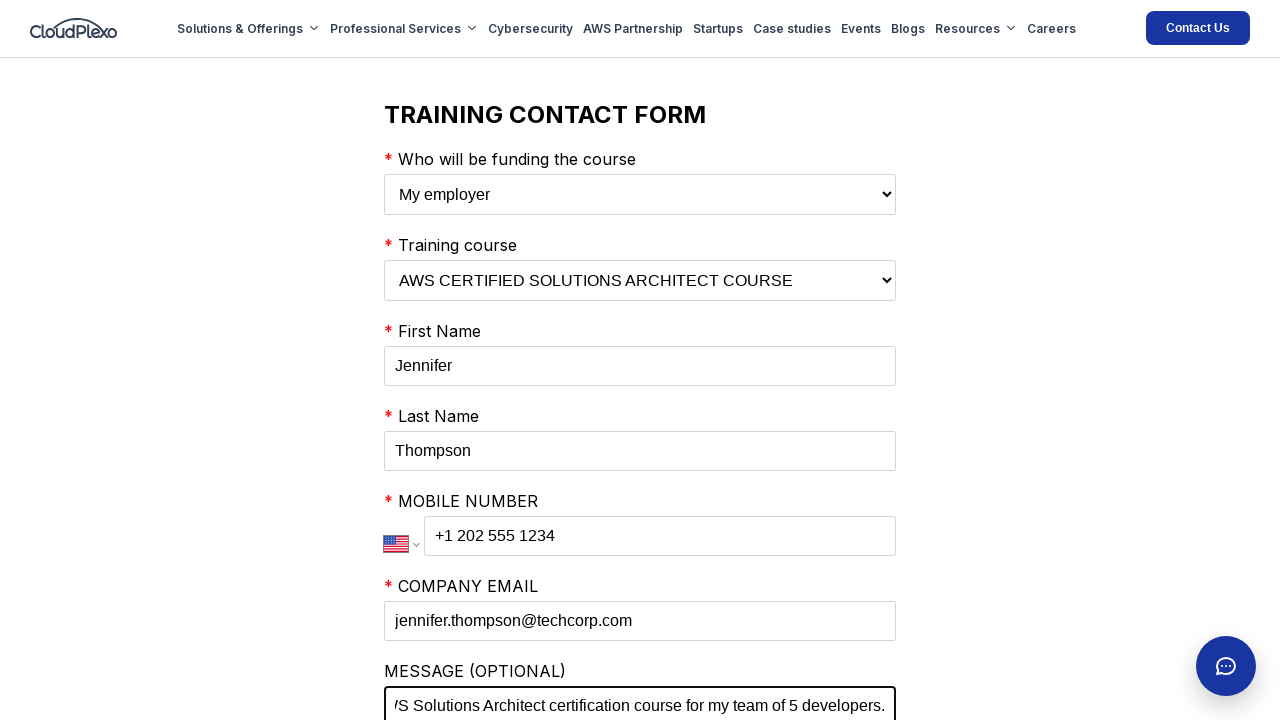

Clicked submit button to complete training contact form at (432, 360) on button[type='submit']
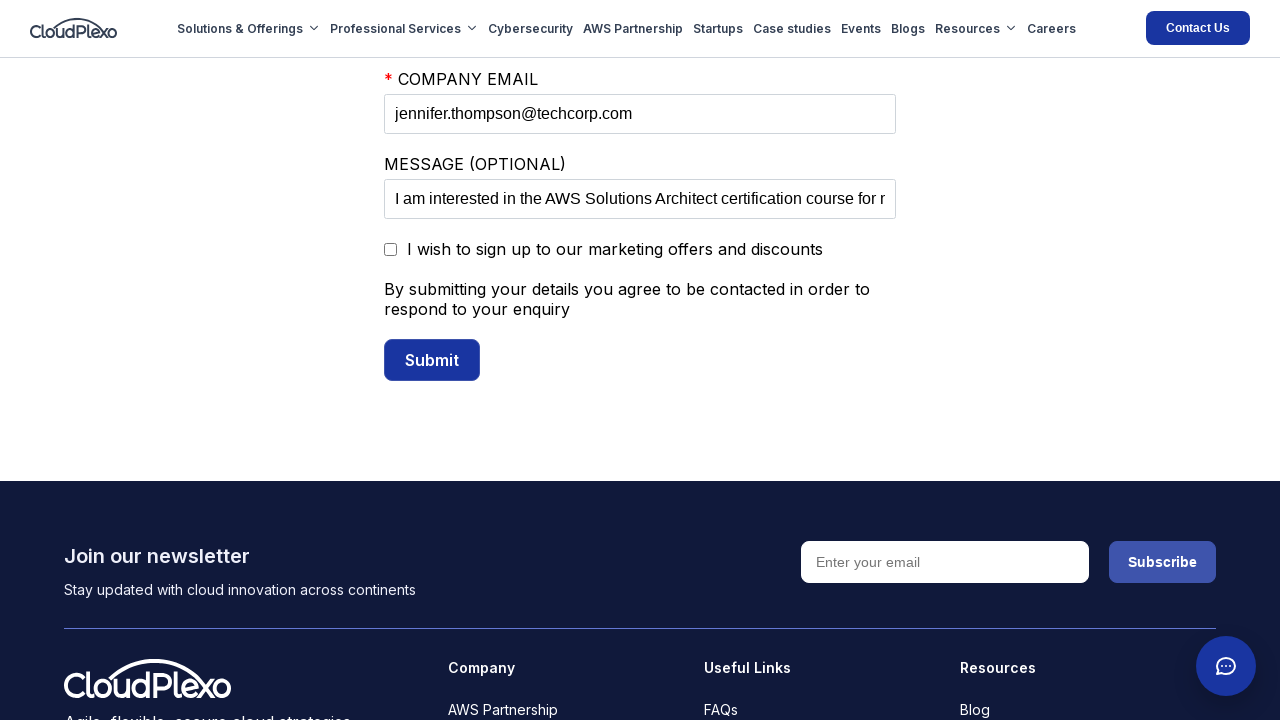

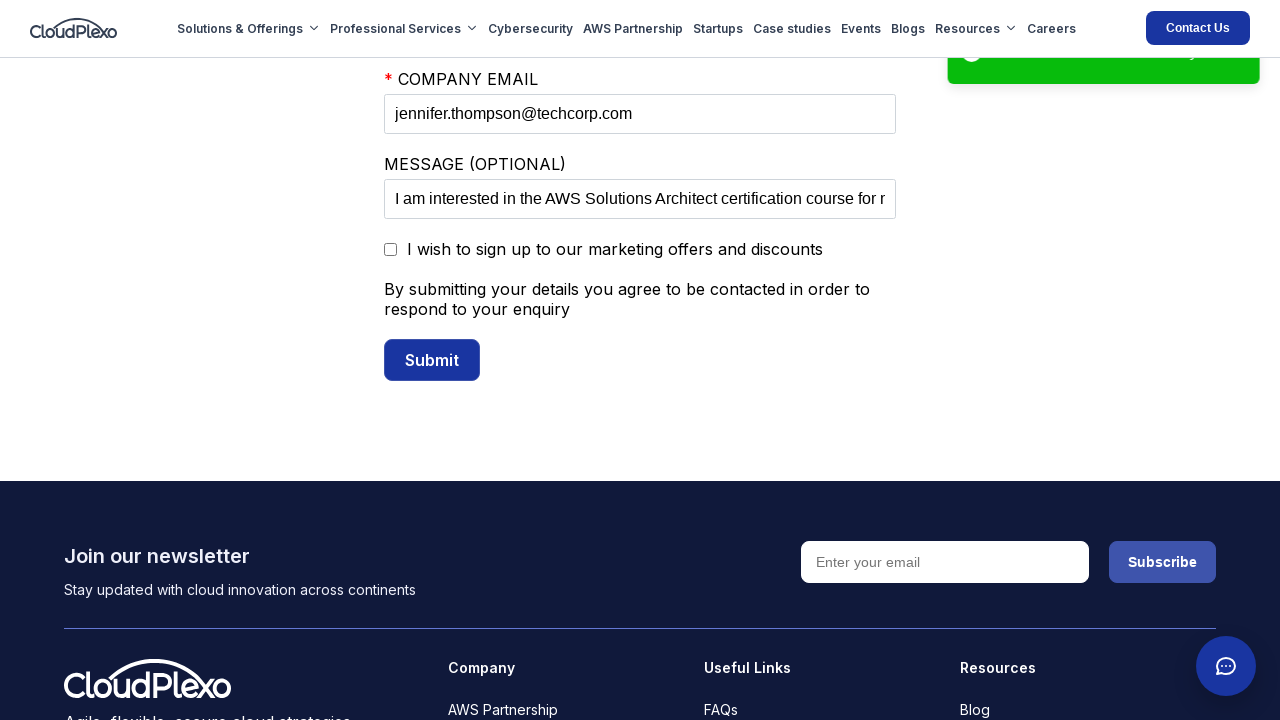